Tests browser window resizing functionality by navigating to Nykaa website and setting the window to a specific dimension (400x700)

Starting URL: https://www.nykaa.com/

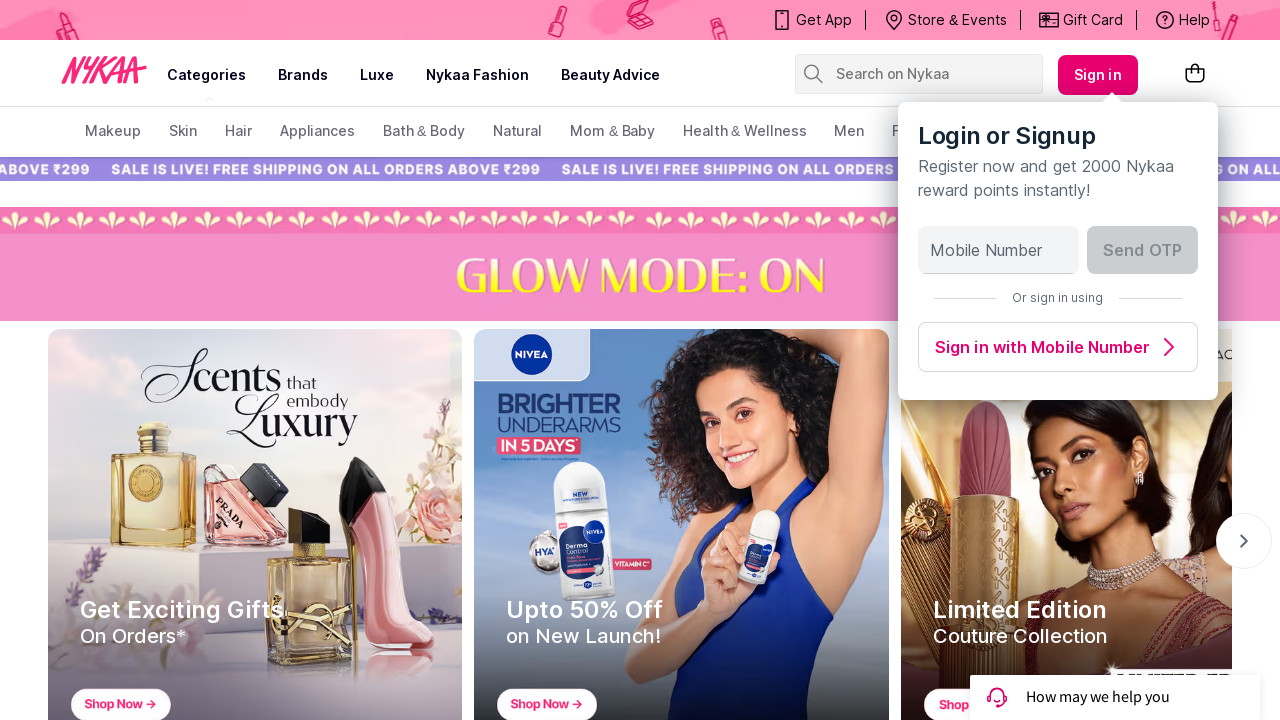

Set browser viewport to 400x700 pixels
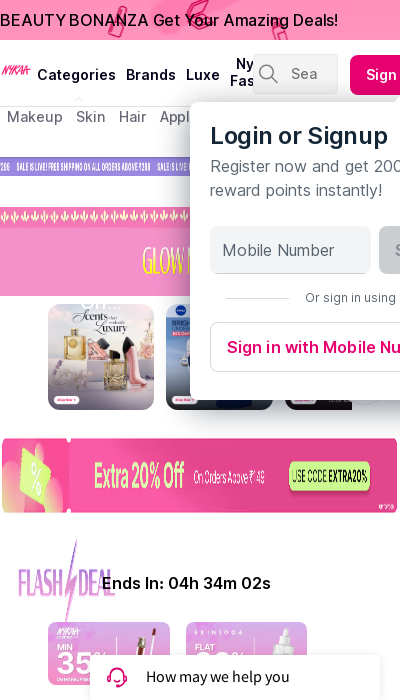

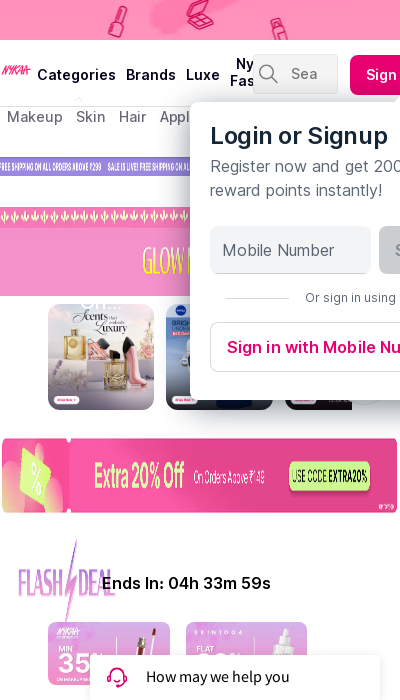